Tests the About Us modal functionality by clicking on the About Us link and verifying the modal content is displayed

Starting URL: https://www.demoblaze.com/

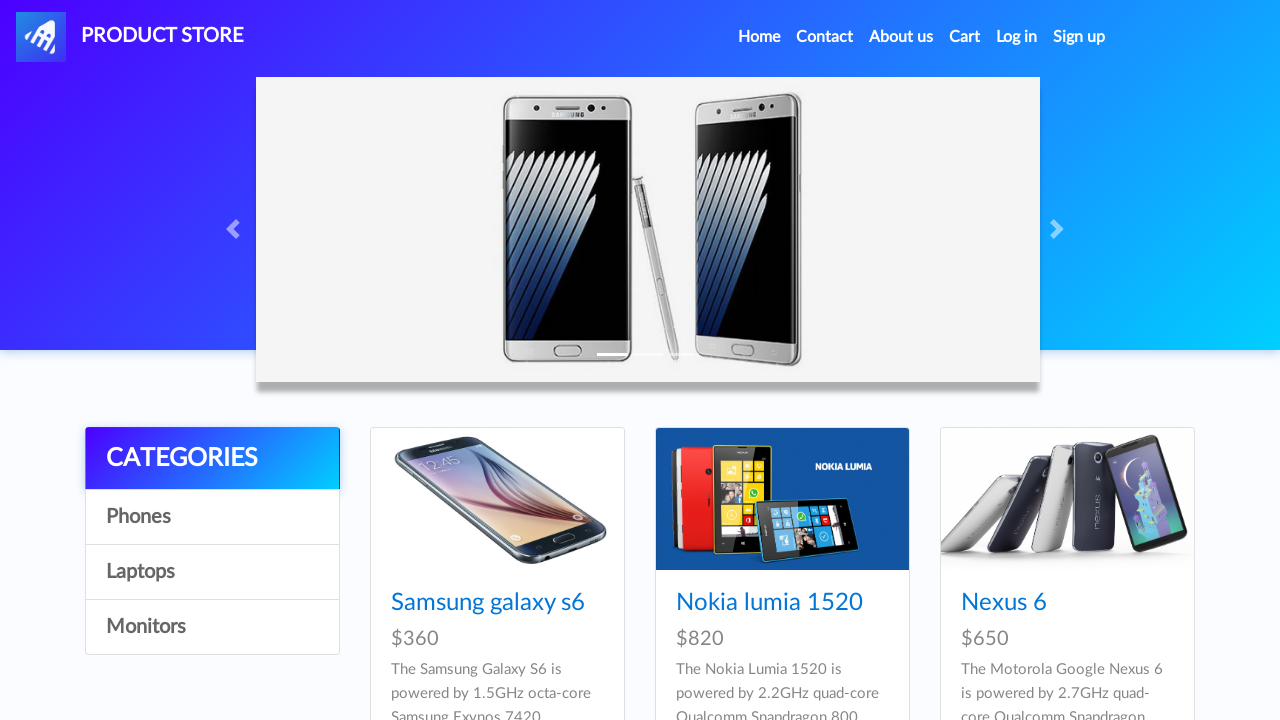

Clicked on About Us link in navigation at (901, 37) on a.nav-link:text('About us')
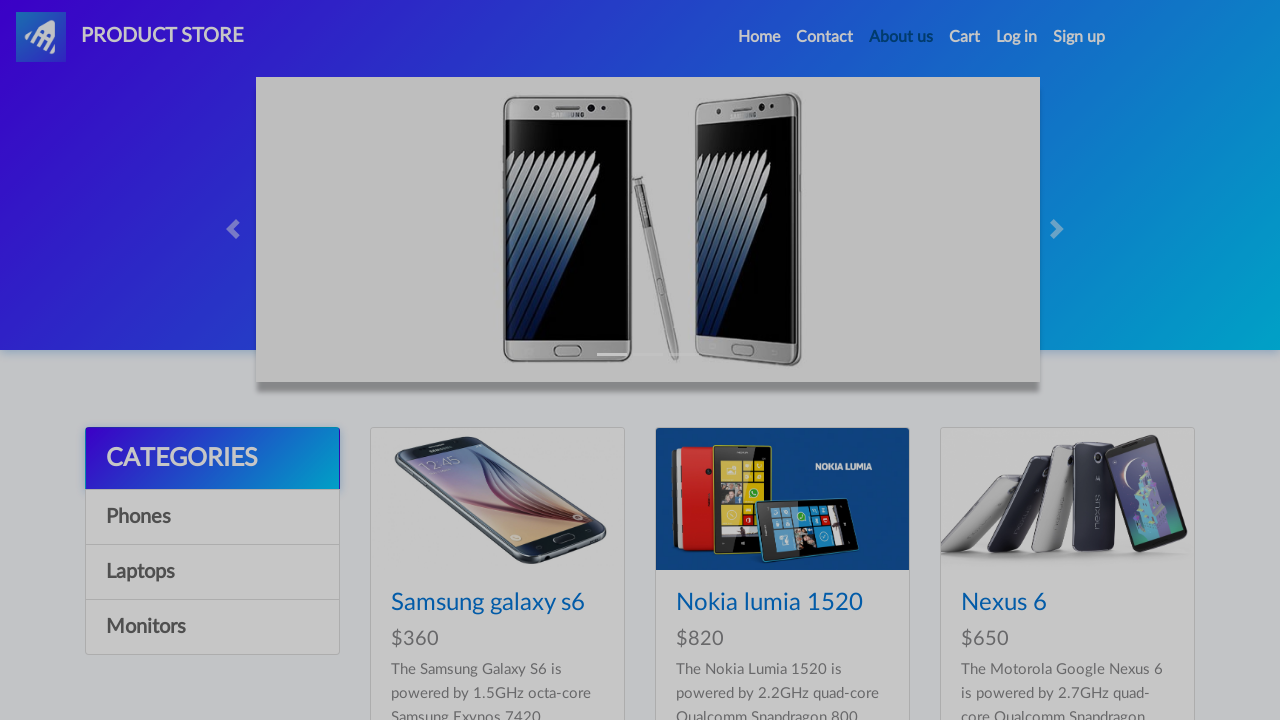

Waited 2 seconds for modal to load
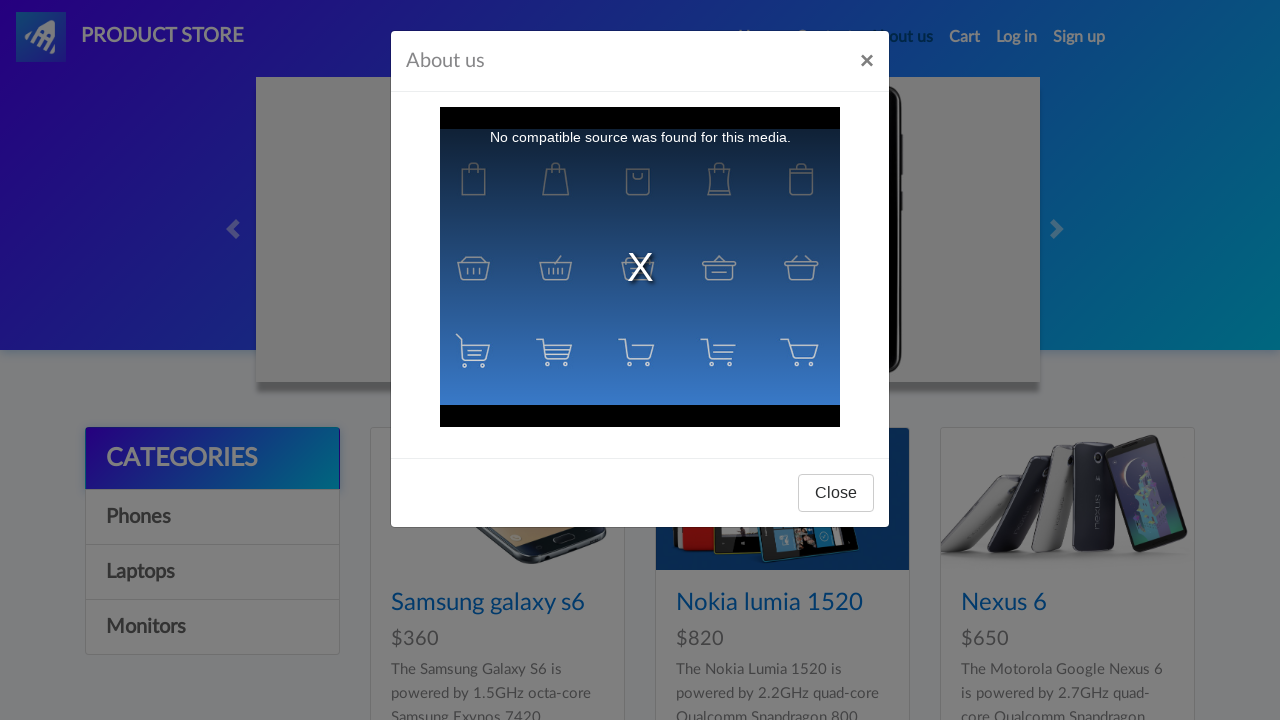

About Us modal content is now visible
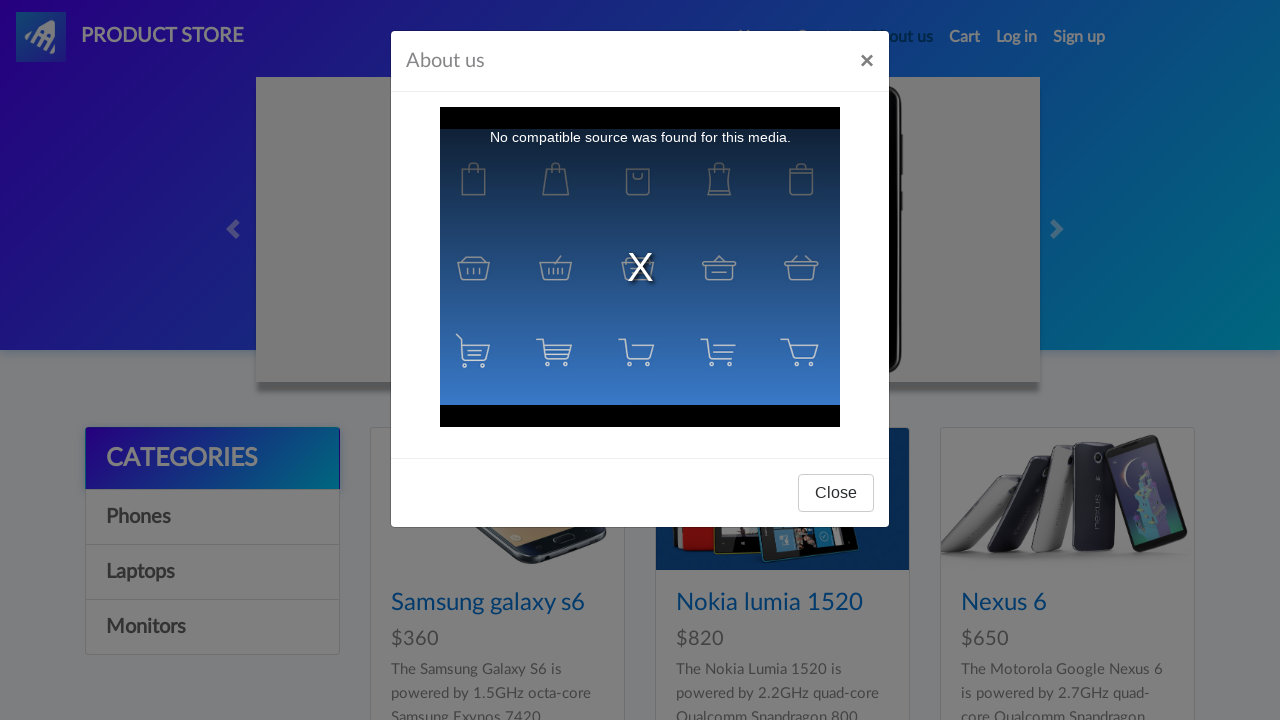

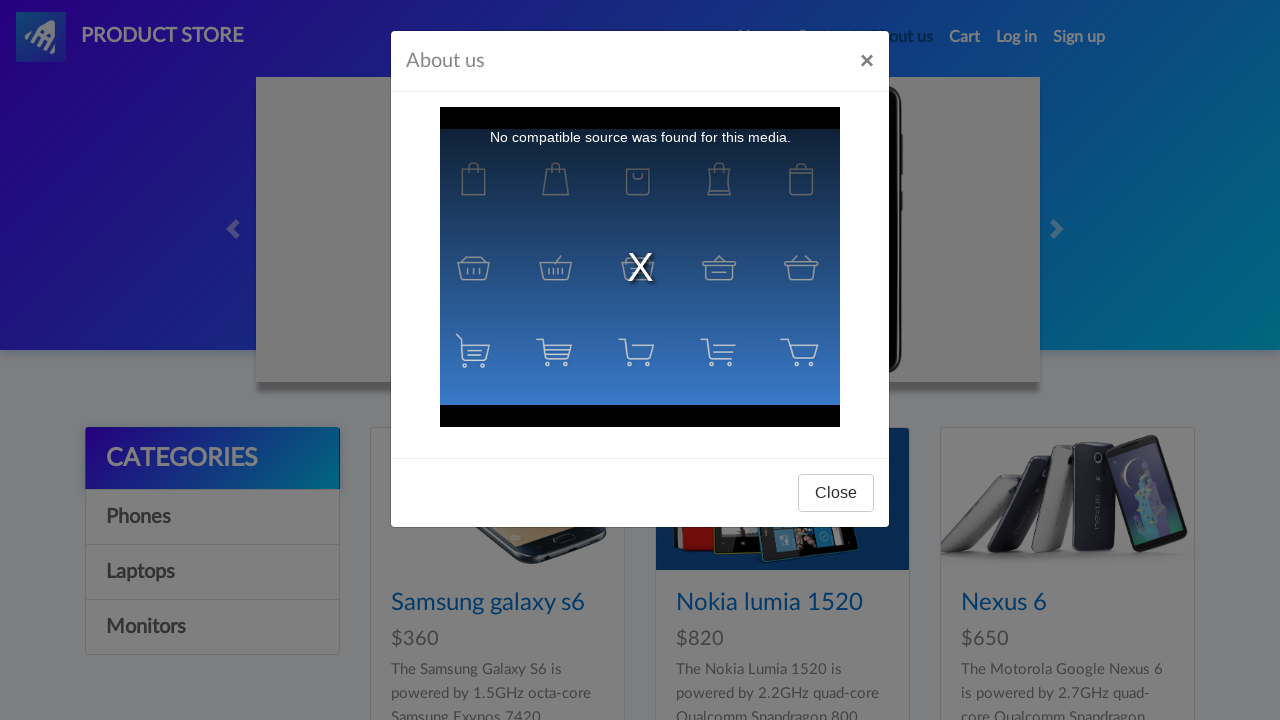